Tests JavaScript alert handling by clicking a button that triggers an alert, accepting the alert, then reading a value from the page, calculating a mathematical result, filling it into an answer field, and submitting the form.

Starting URL: http://suninjuly.github.io/alert_accept.html

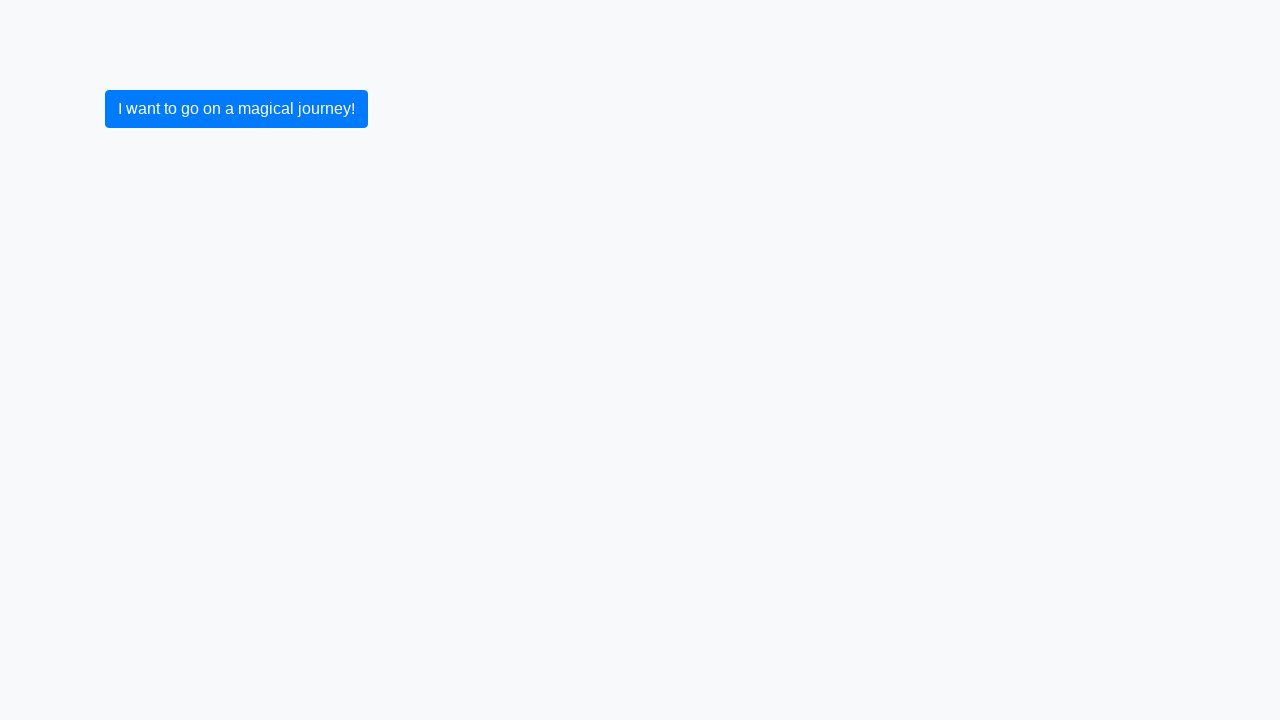

Set up dialog handler to accept alerts
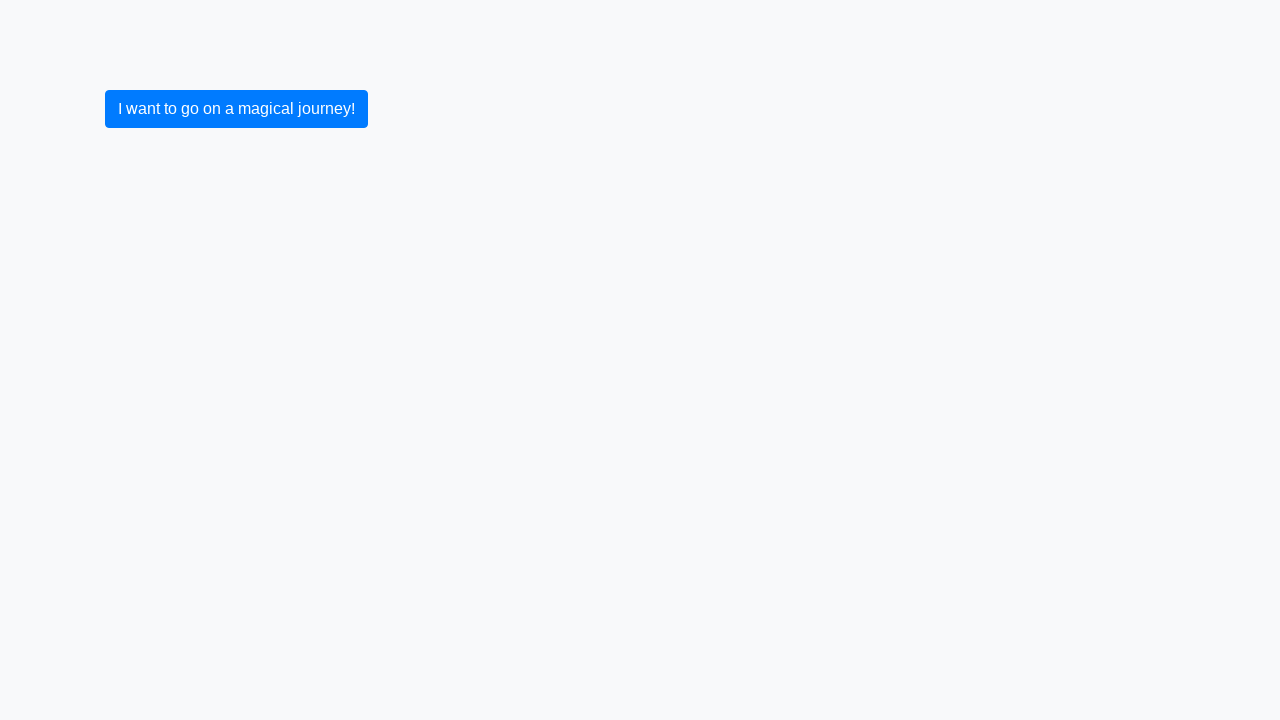

Clicked button to trigger alert at (236, 109) on button
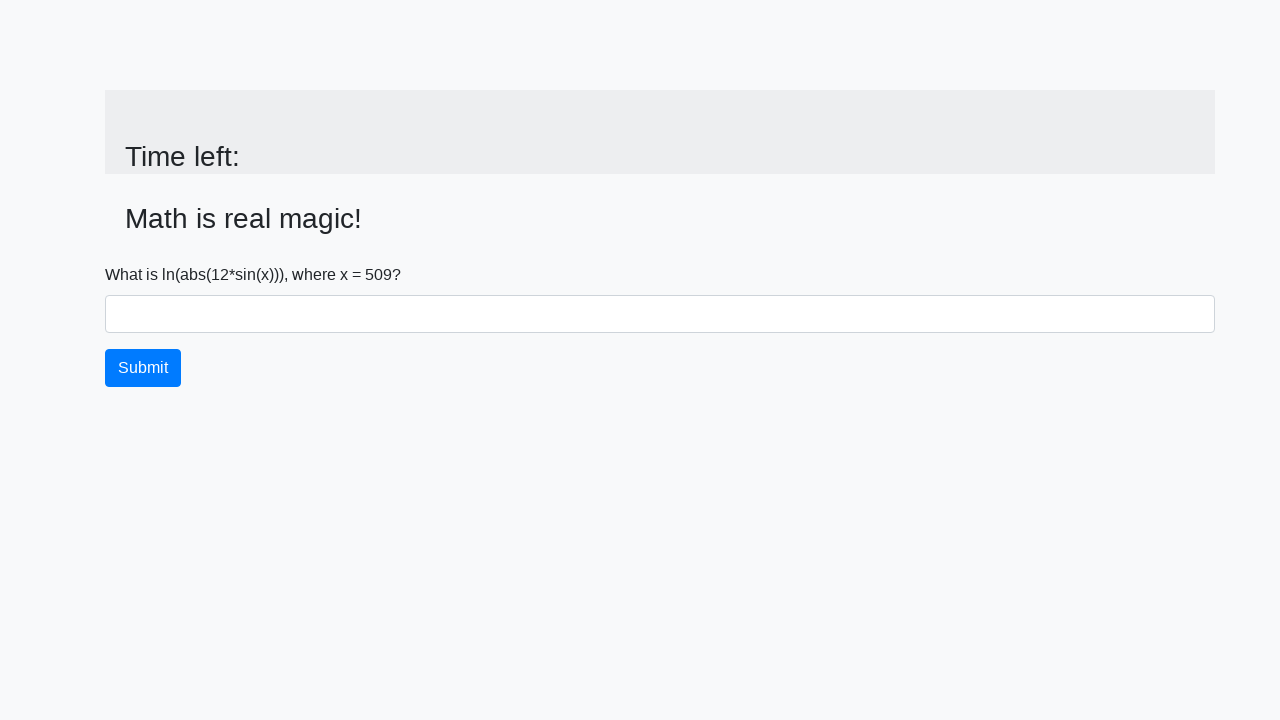

Alert was accepted and form element loaded
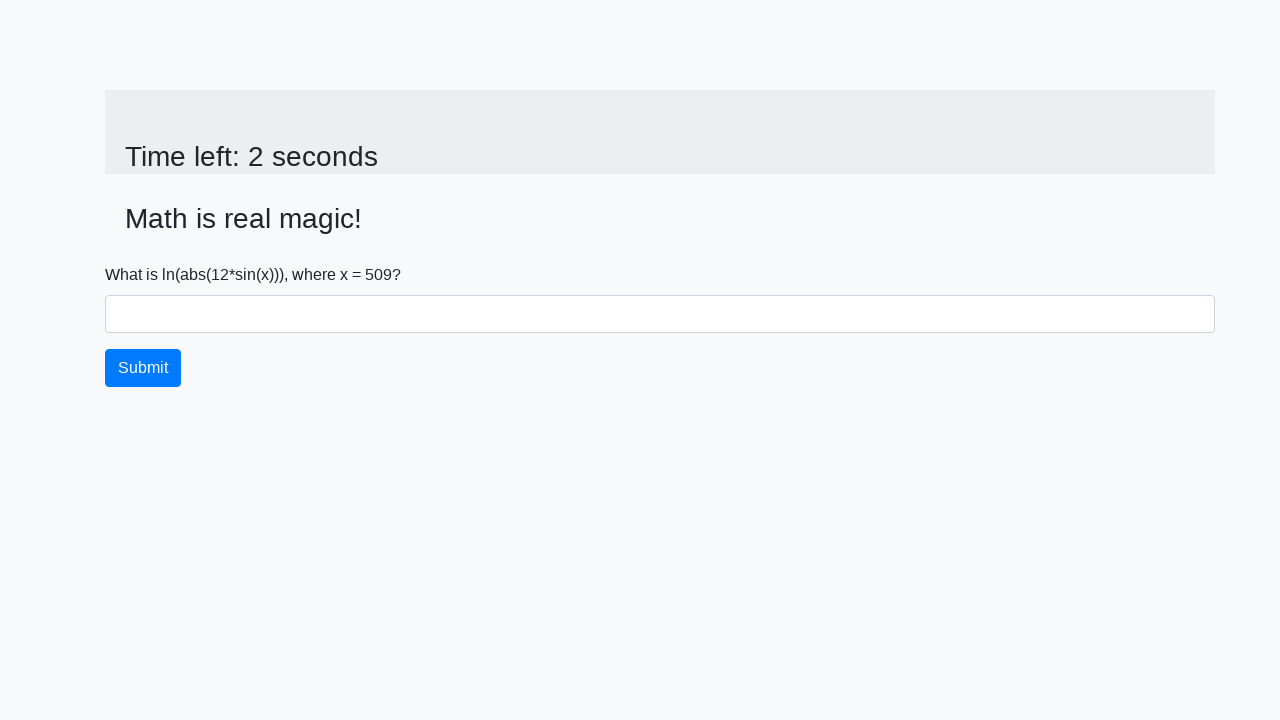

Retrieved value from input_value element: 509
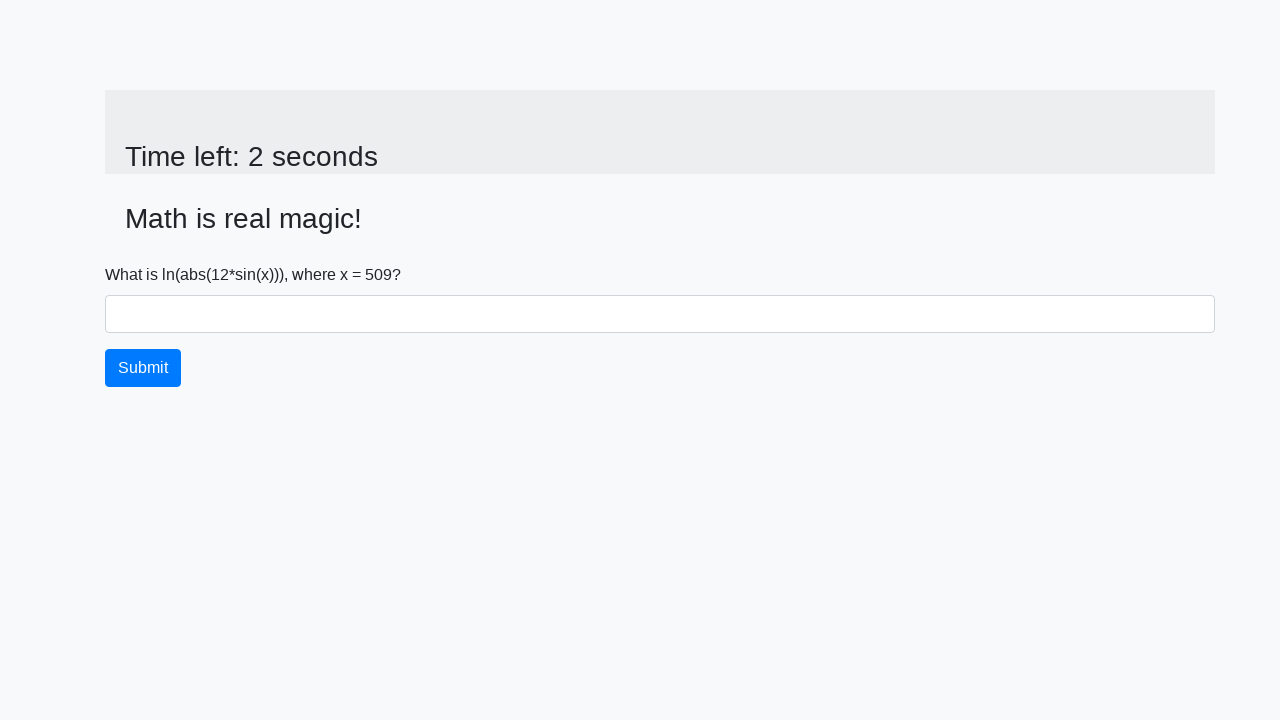

Calculated answer using formula: -0.2965141811564539
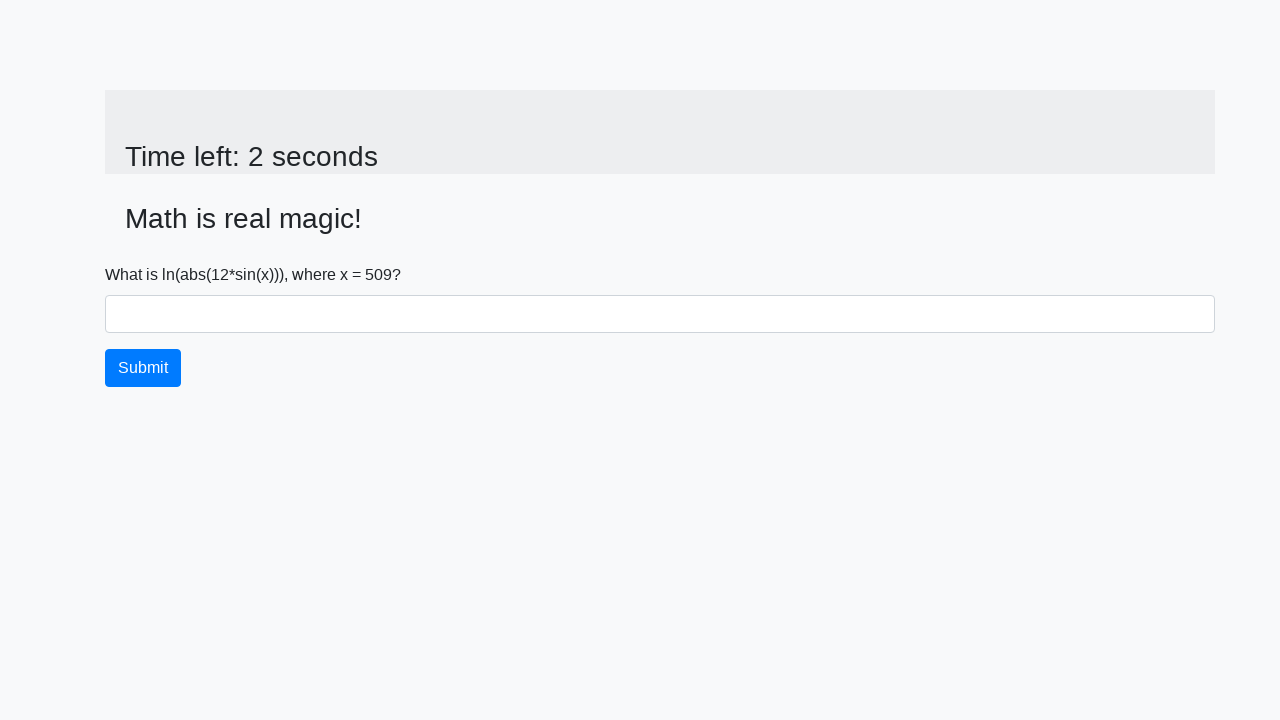

Filled answer field with calculated value: -0.2965141811564539 on .form-group #answer
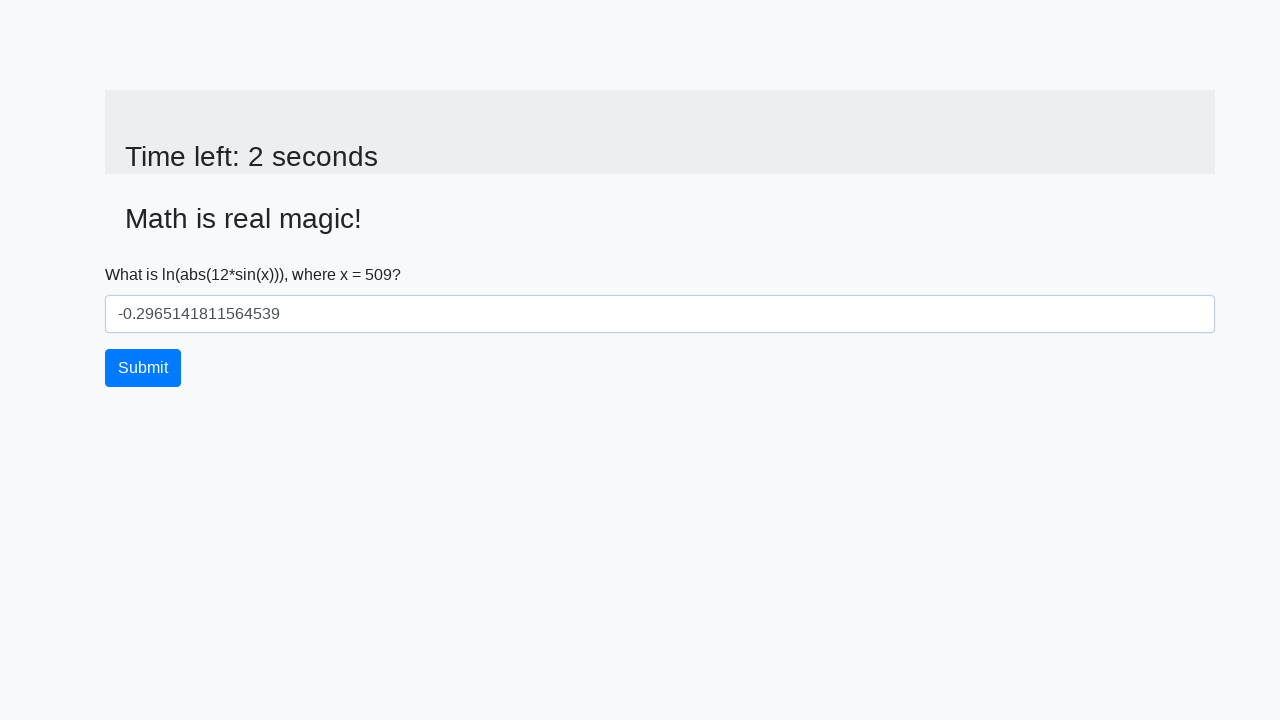

Clicked submit button to submit form at (143, 368) on button[type='submit']
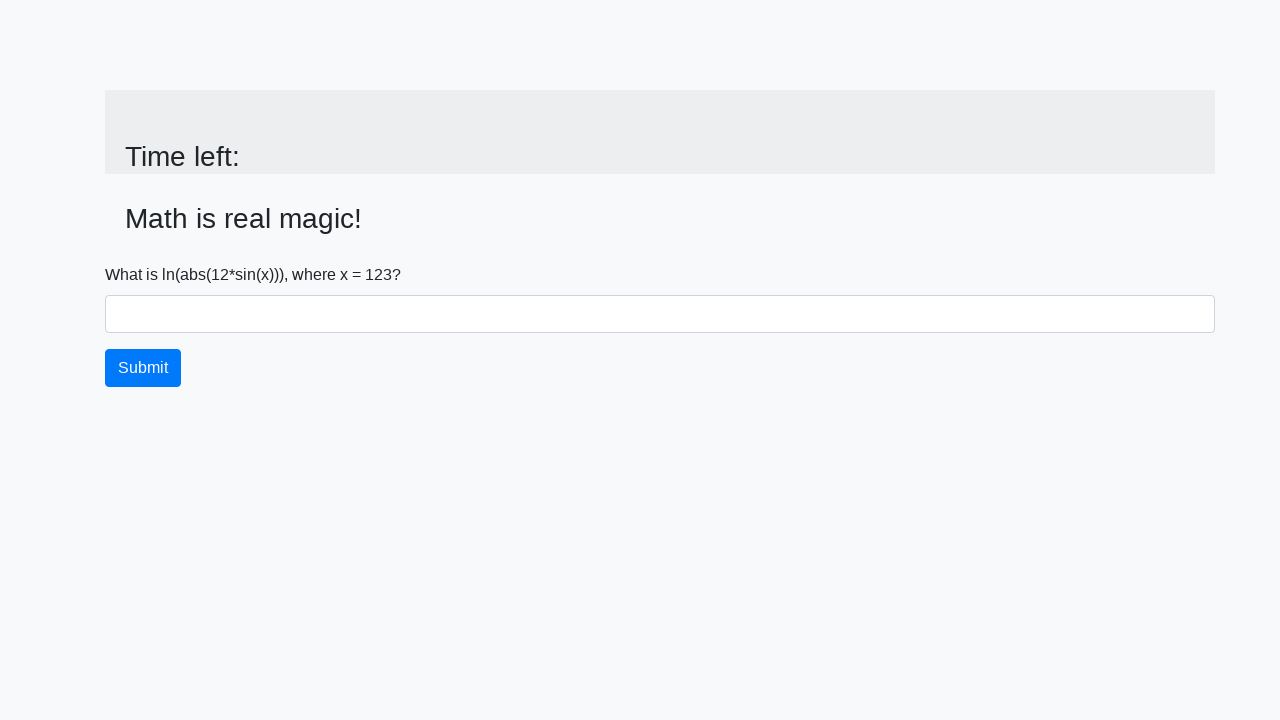

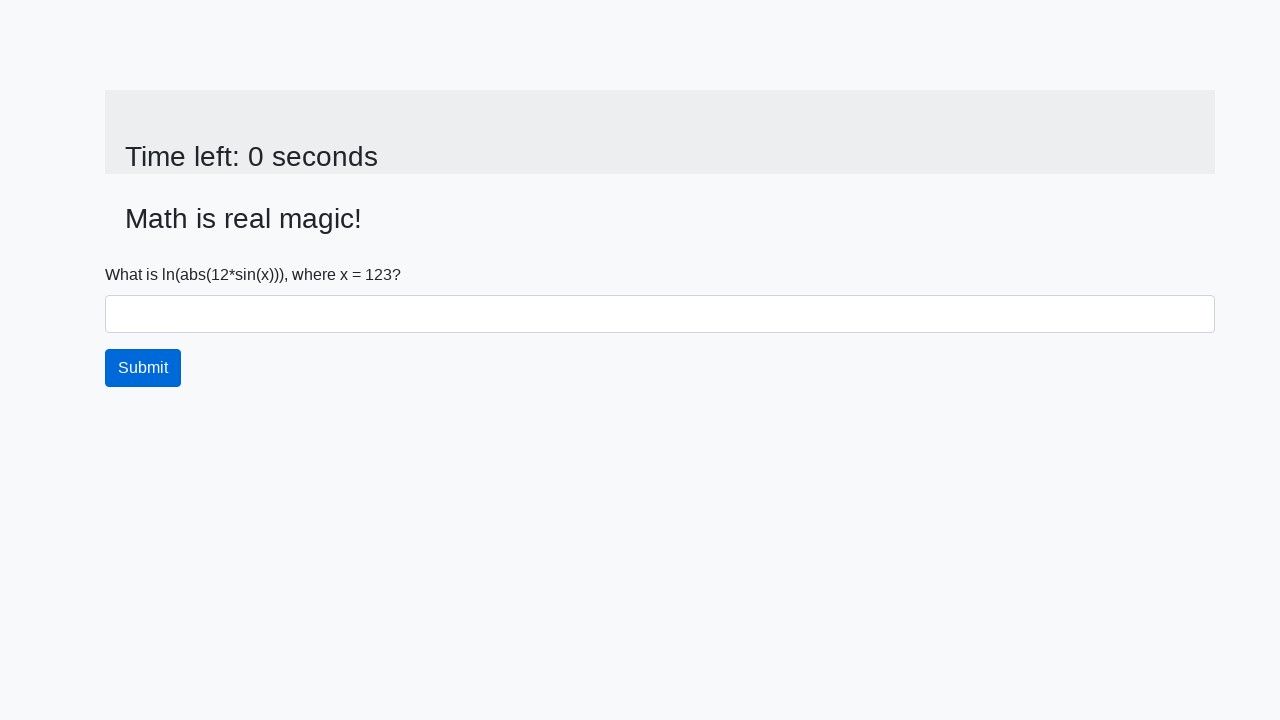